Tests dropdown functionality for adding adult passengers by clicking the adult dropdown, incrementing the count 7 times, and confirming the selection

Starting URL: https://rahulshettyacademy.com/dropdownsPractise/

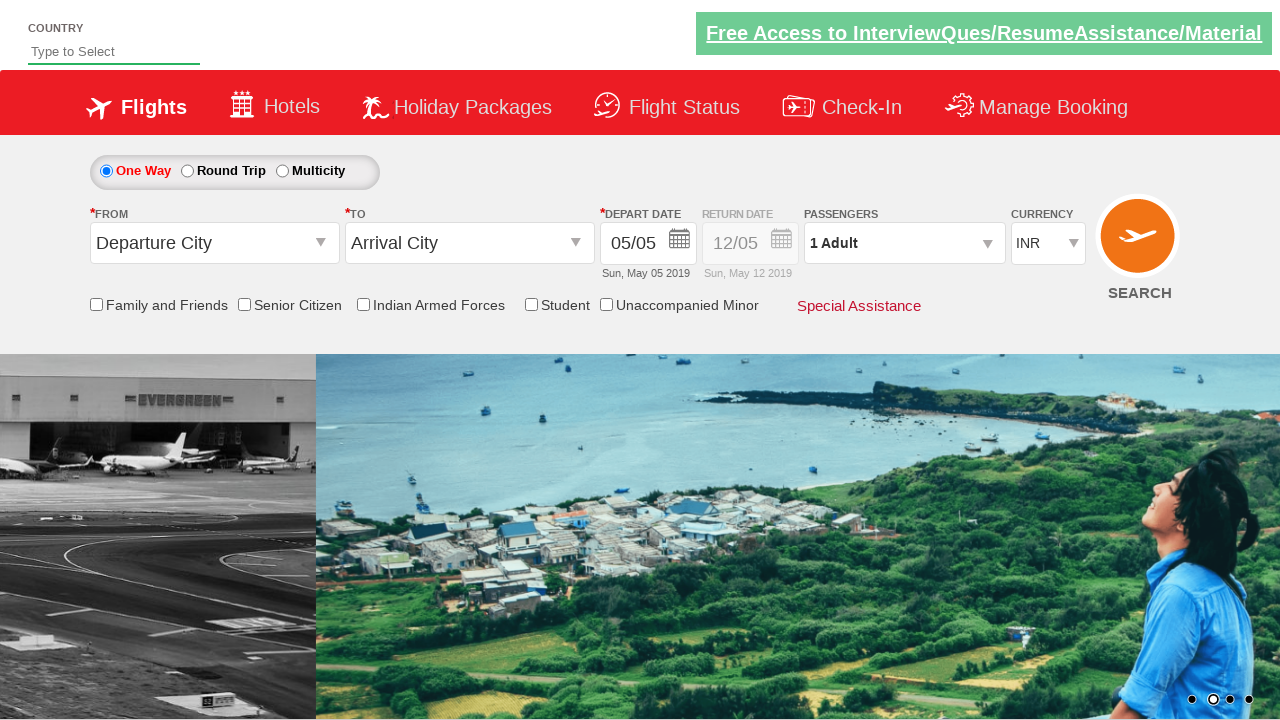

Clicked on adult dropdown to open it at (904, 243) on xpath=//div[text()='1 Adult']
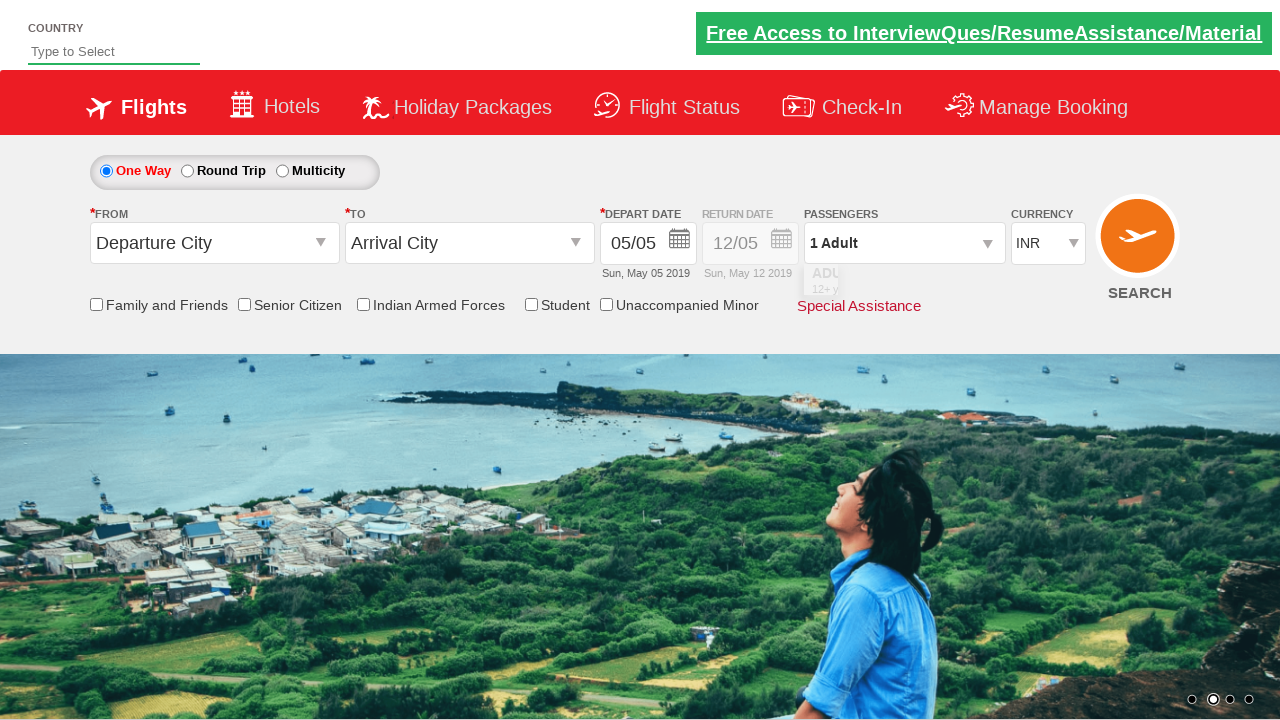

Waited for dropdown to open
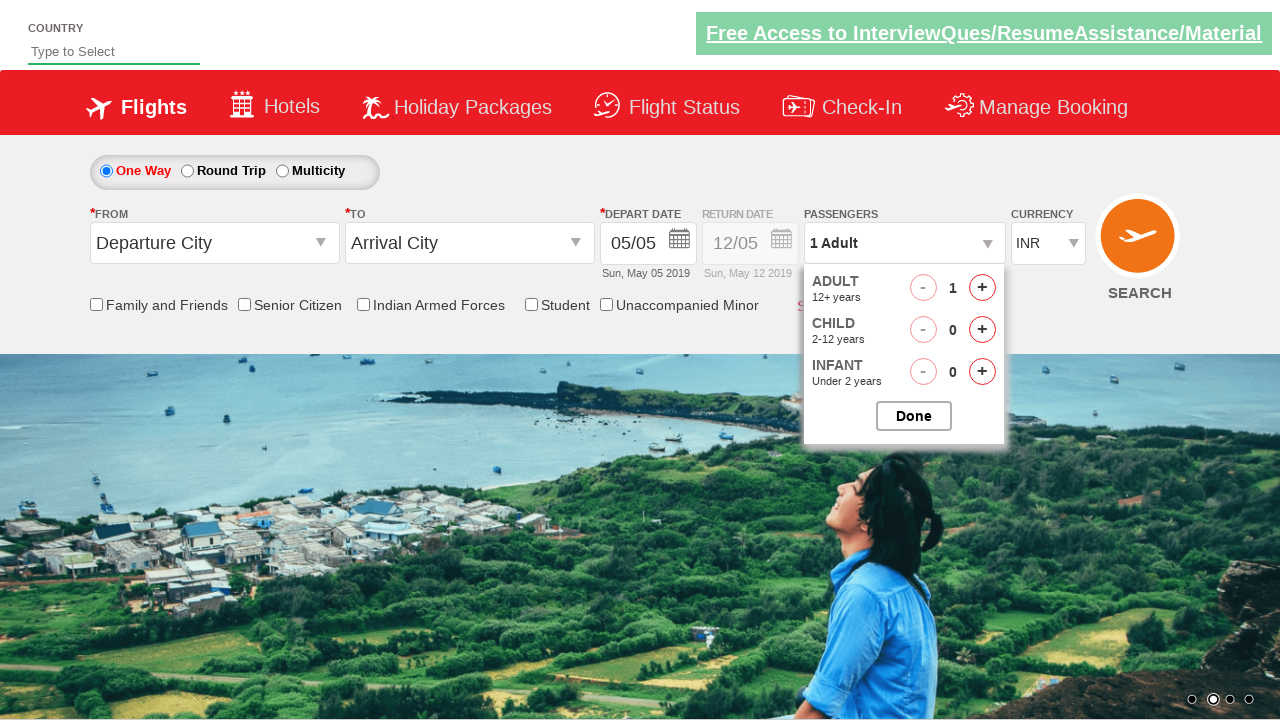

Incremented adult count (iteration 1 of 7) at (982, 288) on xpath=//span[@id='hrefIncAdt']
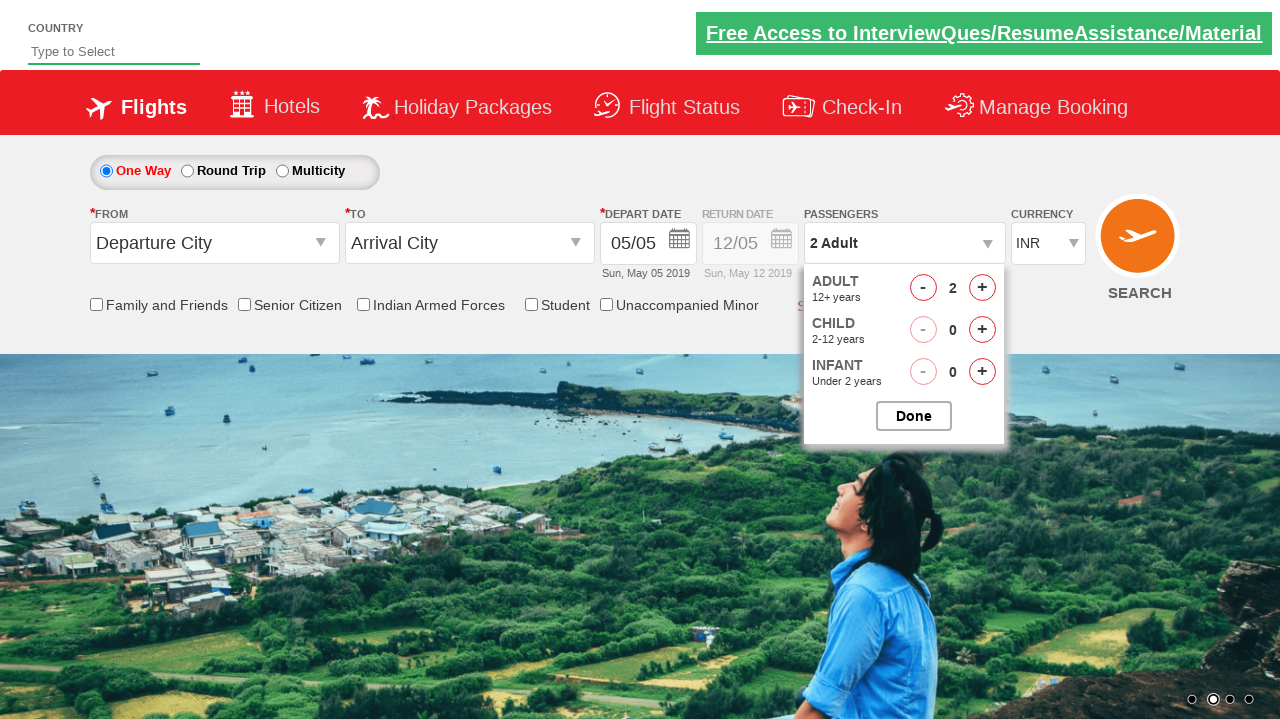

Incremented adult count (iteration 2 of 7) at (982, 288) on xpath=//span[@id='hrefIncAdt']
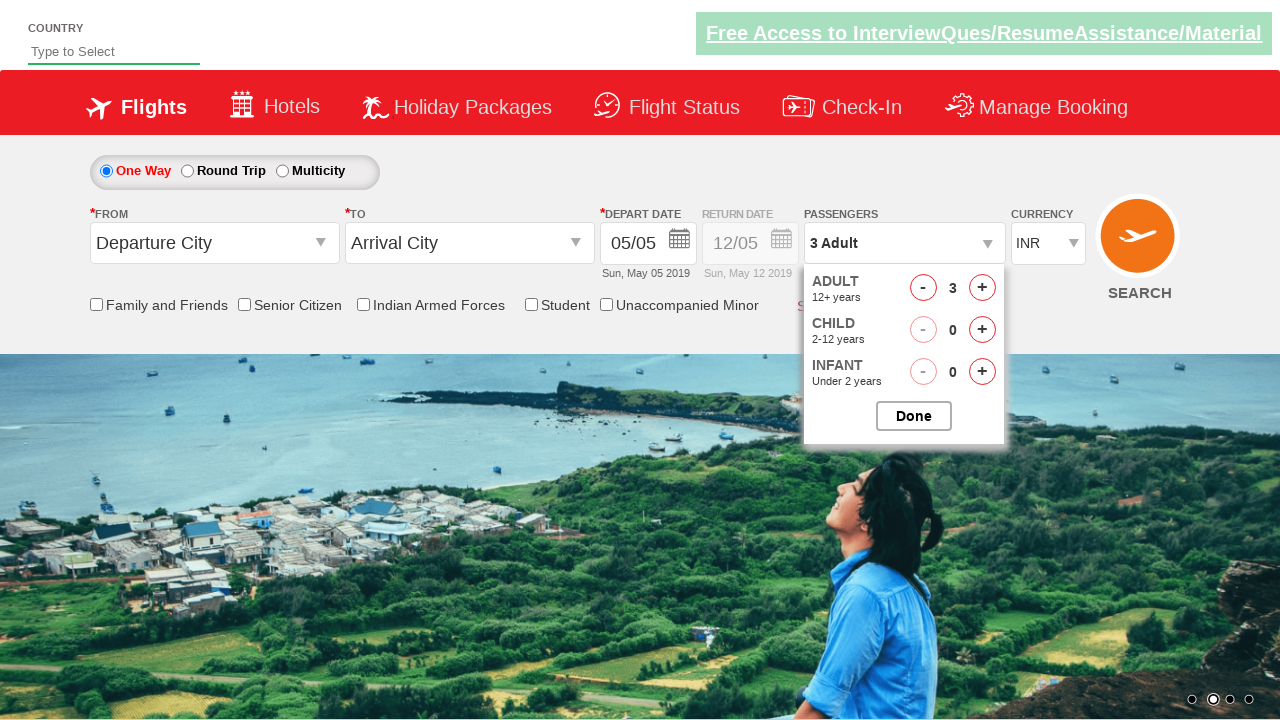

Incremented adult count (iteration 3 of 7) at (982, 288) on xpath=//span[@id='hrefIncAdt']
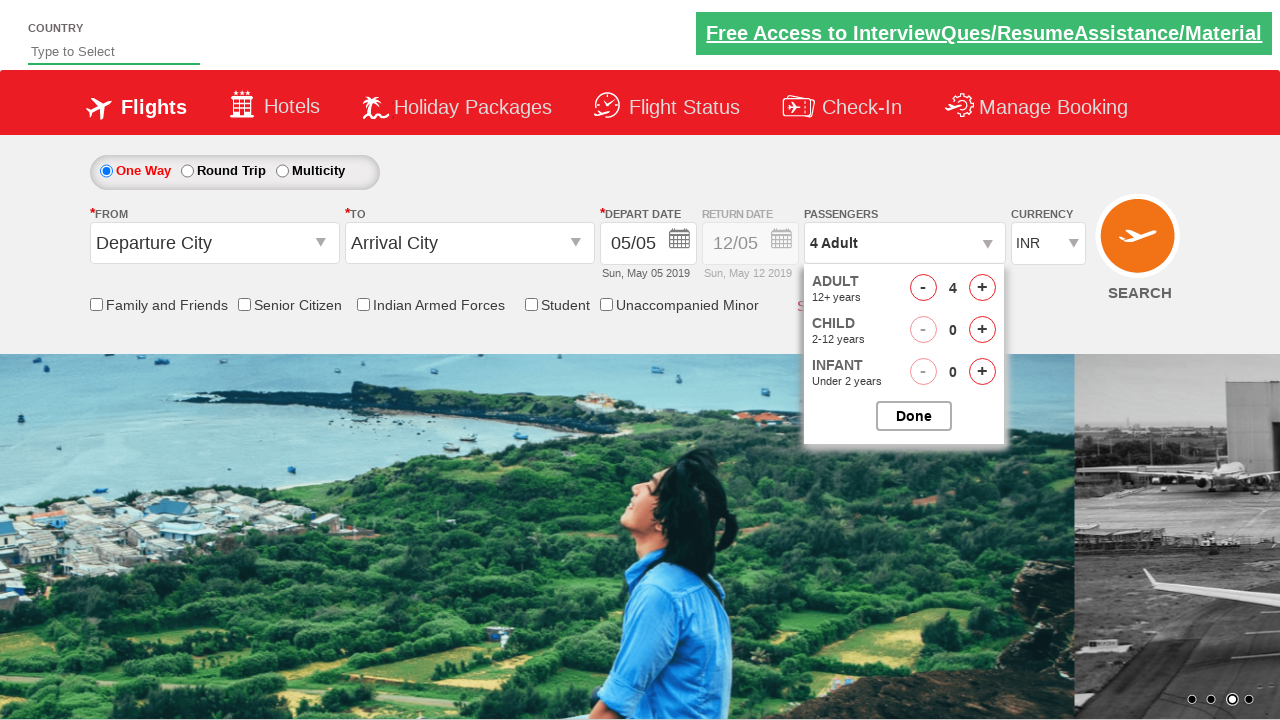

Incremented adult count (iteration 4 of 7) at (982, 288) on xpath=//span[@id='hrefIncAdt']
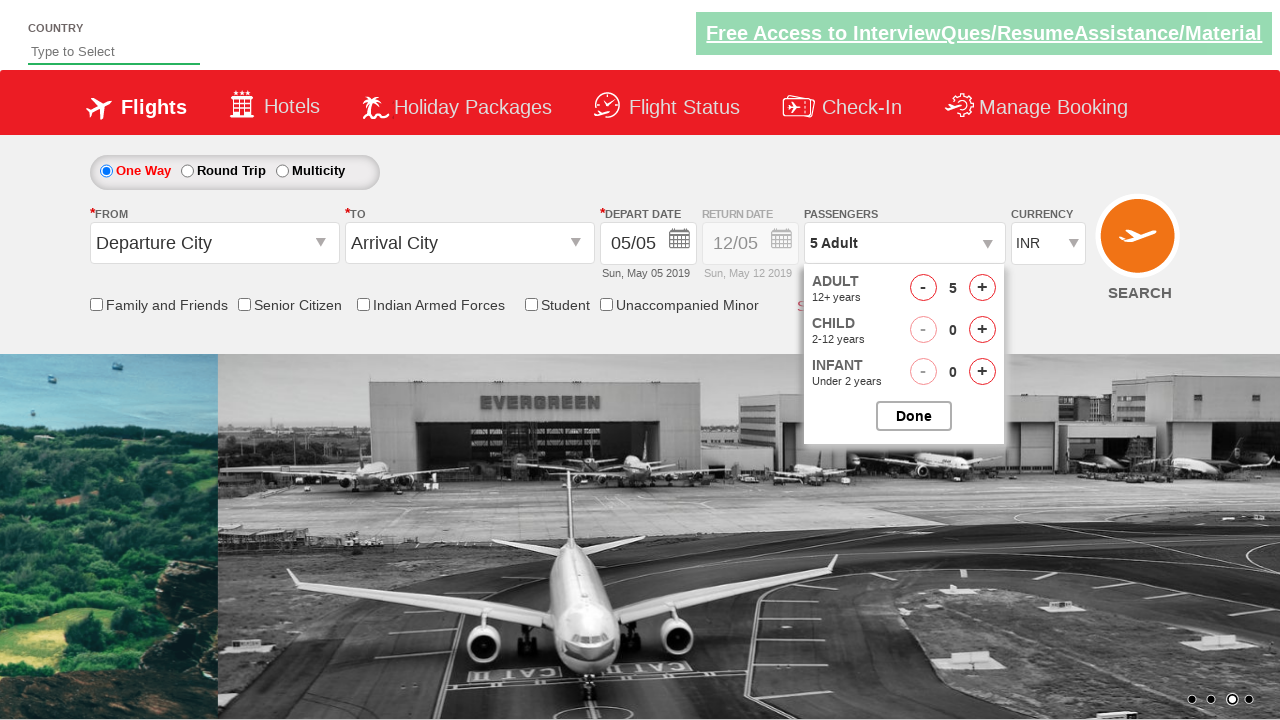

Incremented adult count (iteration 5 of 7) at (982, 288) on xpath=//span[@id='hrefIncAdt']
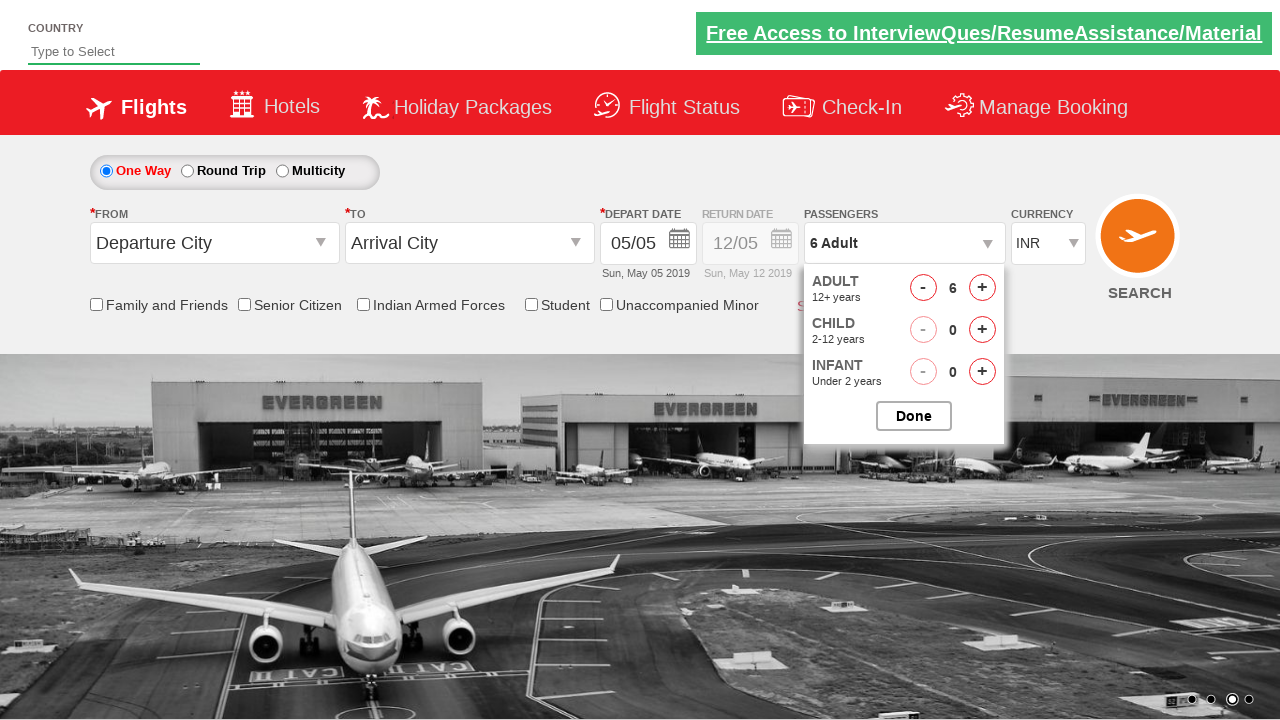

Incremented adult count (iteration 6 of 7) at (982, 288) on xpath=//span[@id='hrefIncAdt']
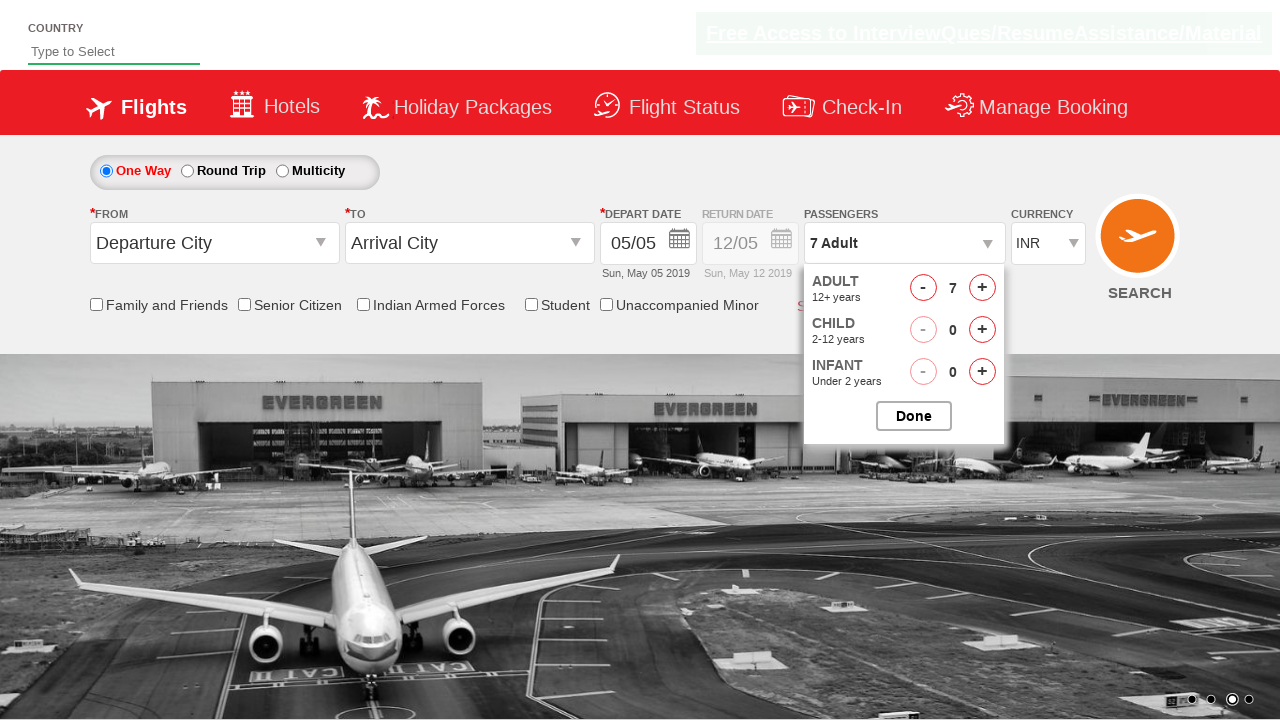

Incremented adult count (iteration 7 of 7) at (982, 288) on xpath=//span[@id='hrefIncAdt']
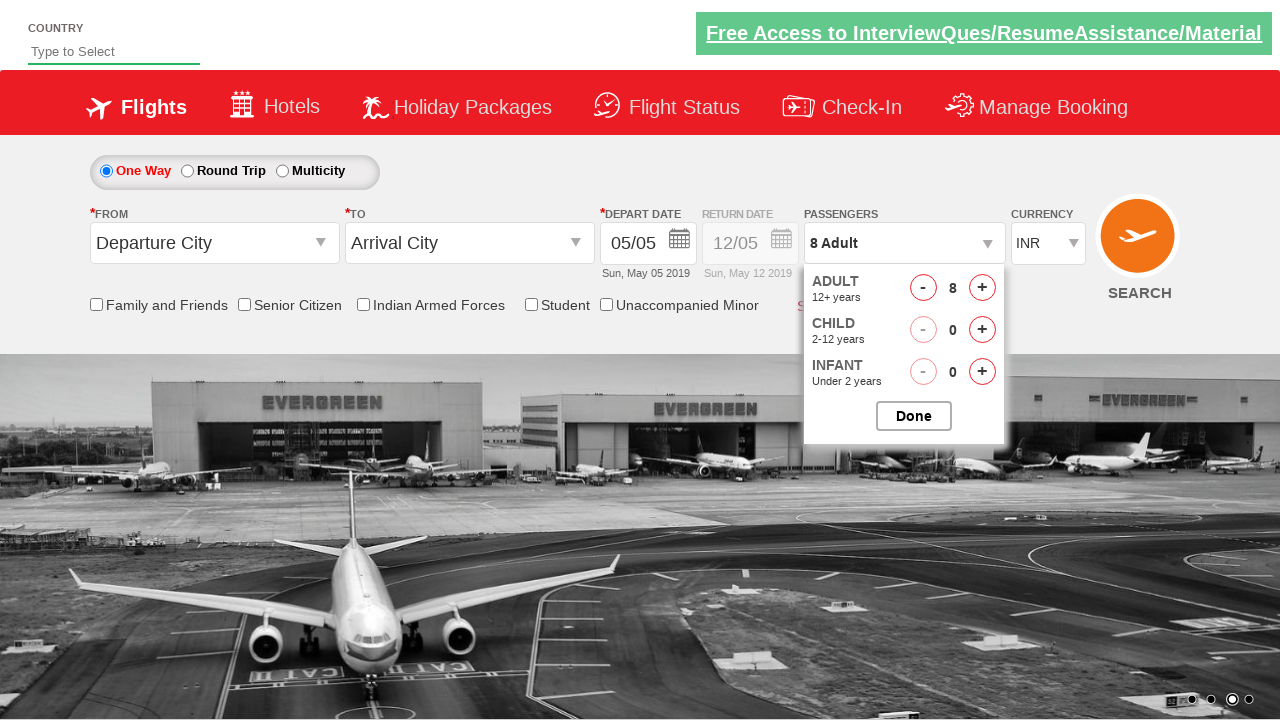

Clicked Done button to confirm adult passenger selection at (914, 416) on xpath=//input[@value='Done']
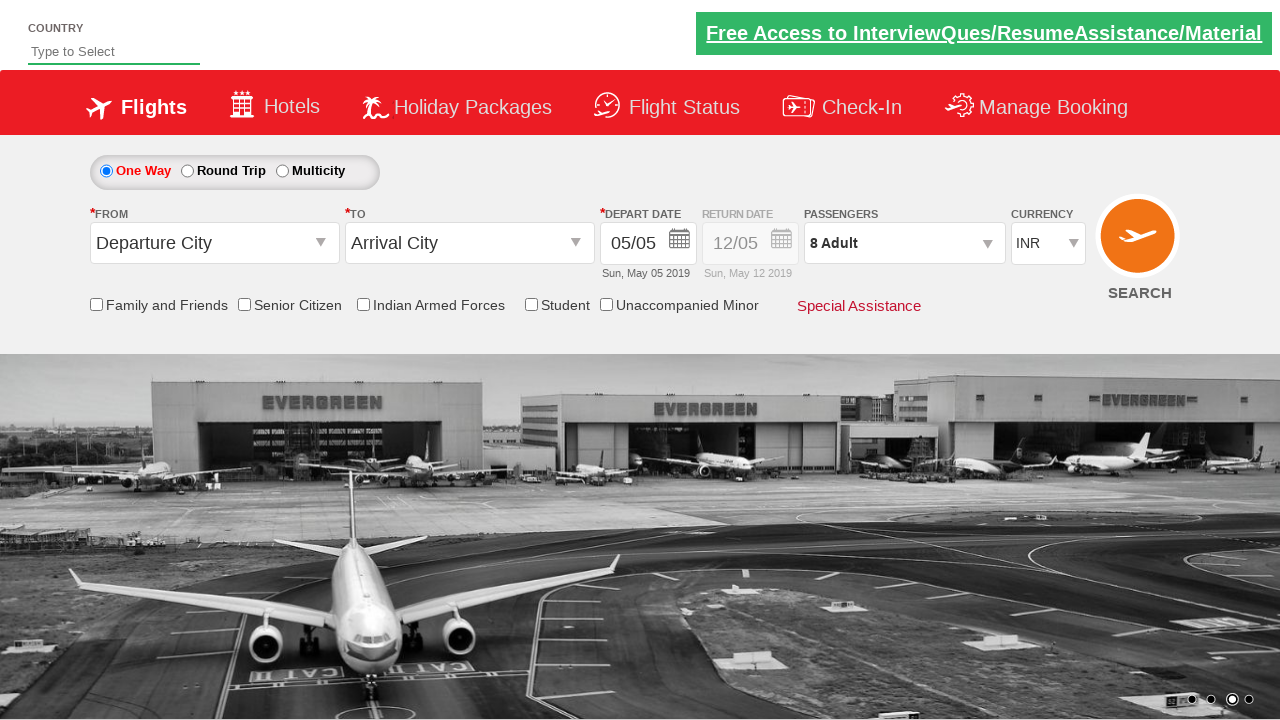

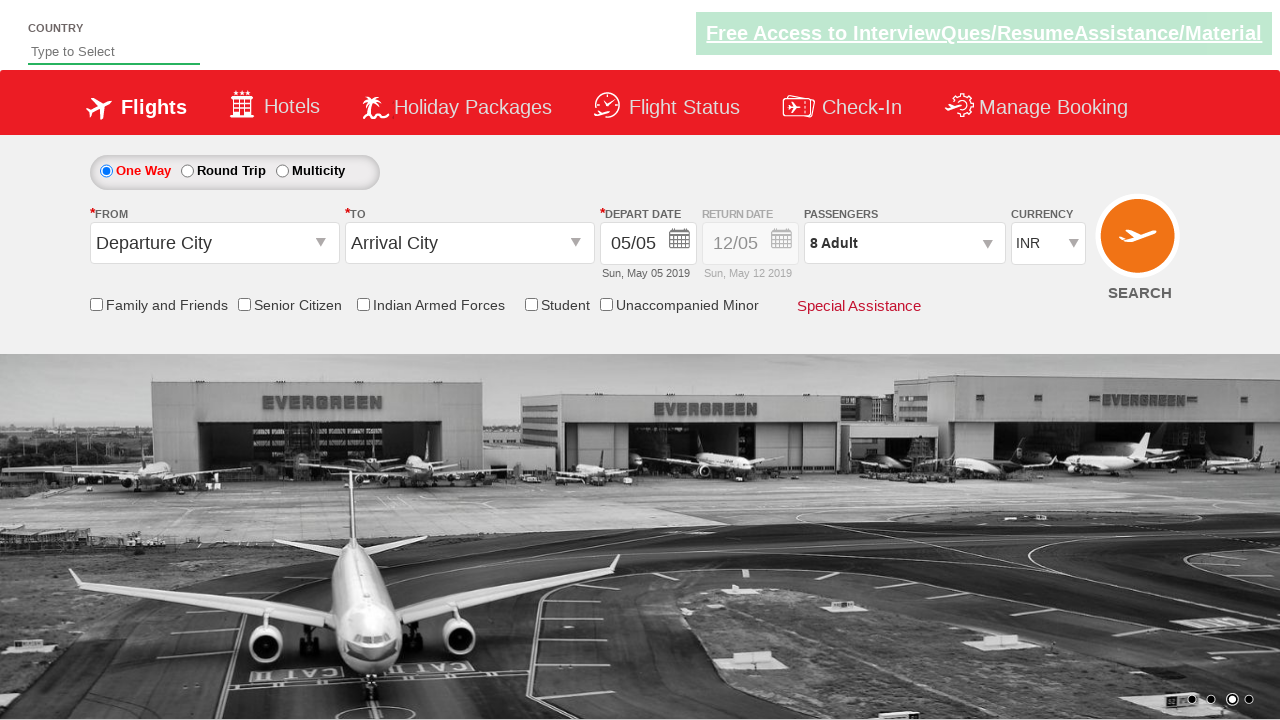